Tests registration form by filling required fields (first name, last name, email) and submitting the form

Starting URL: http://suninjuly.github.io/registration1.html

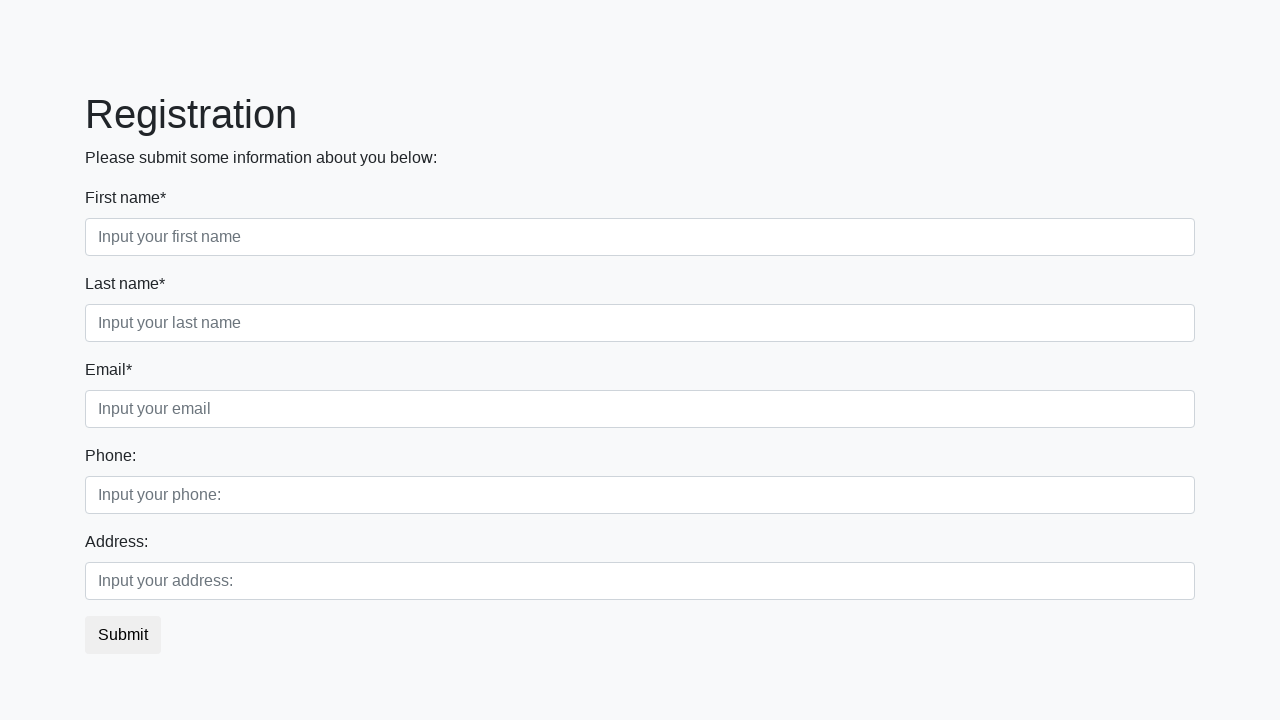

Filled first name field with 'John' on .first_block .first
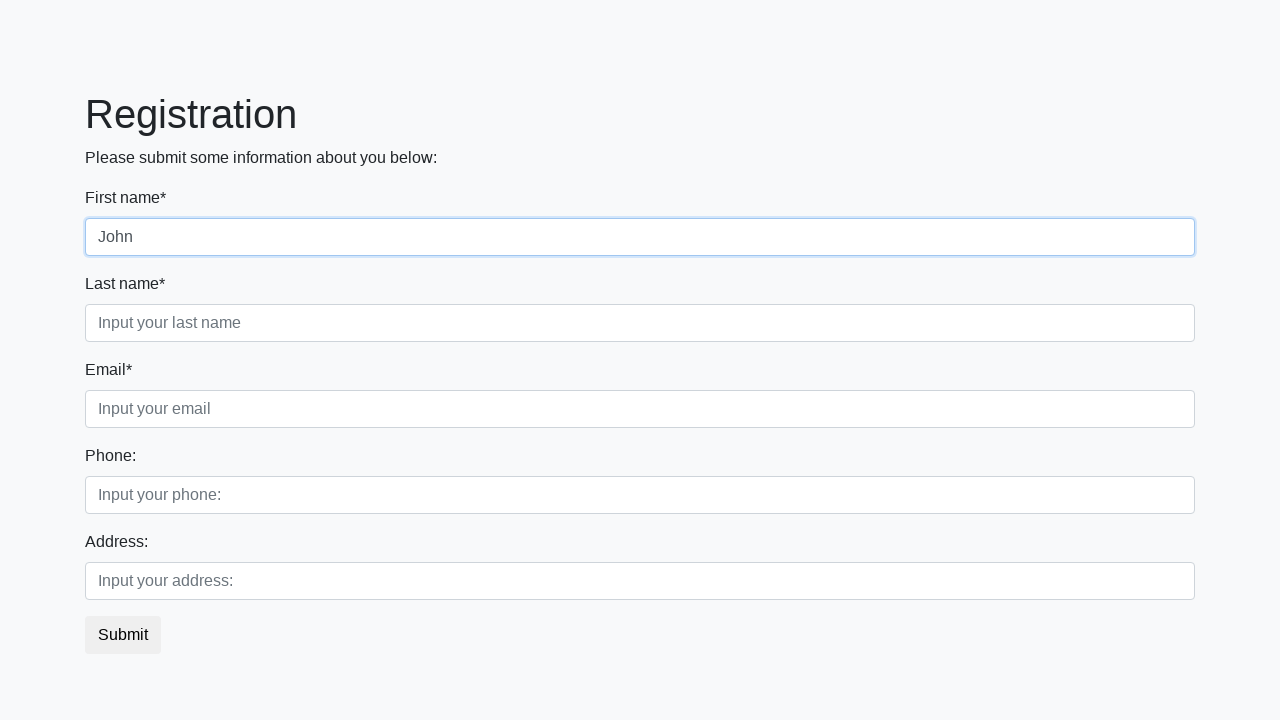

Filled last name field with 'Doe' on .first_block .second
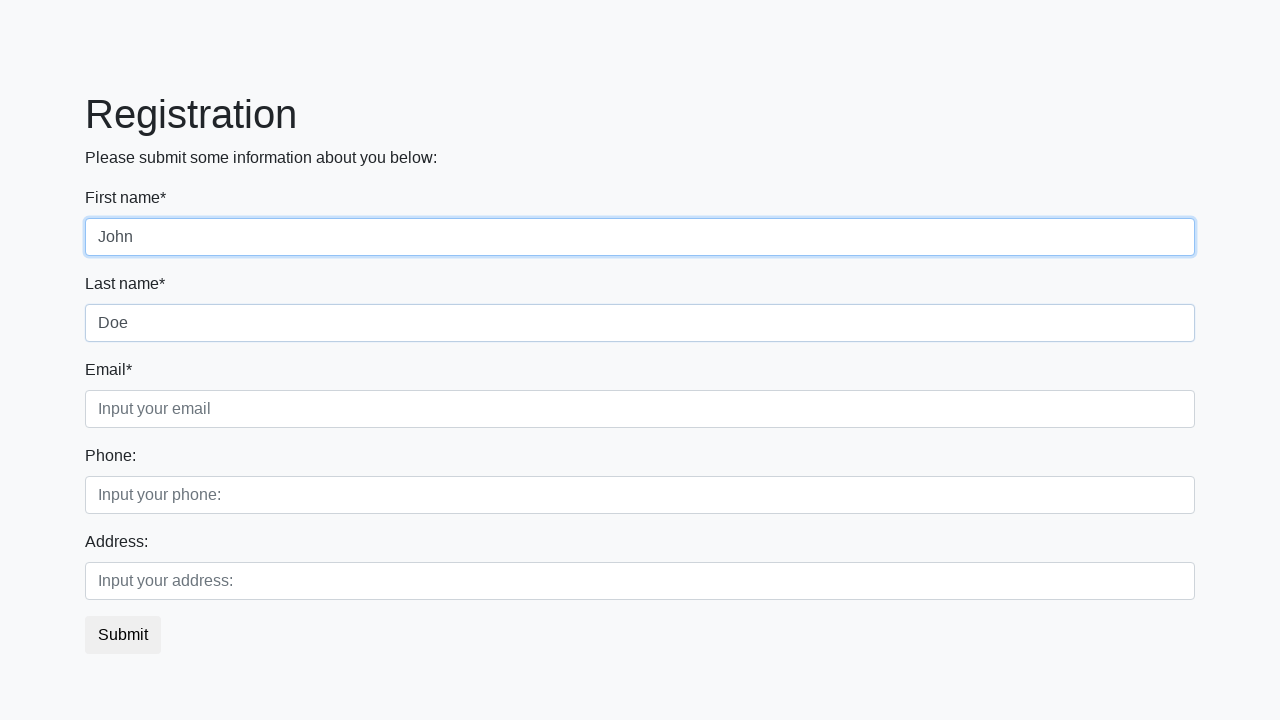

Filled email field with 'john.doe@example.com' on .first_block .third
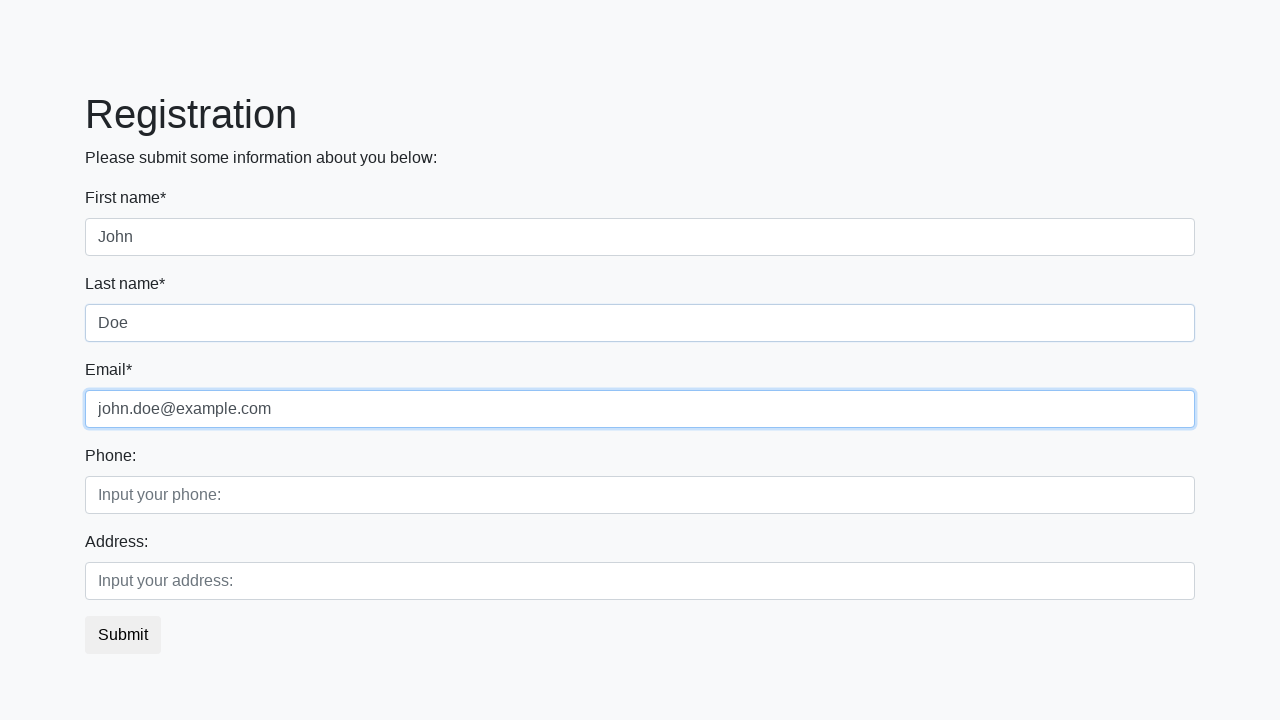

Clicked submit button to register at (123, 635) on button.btn
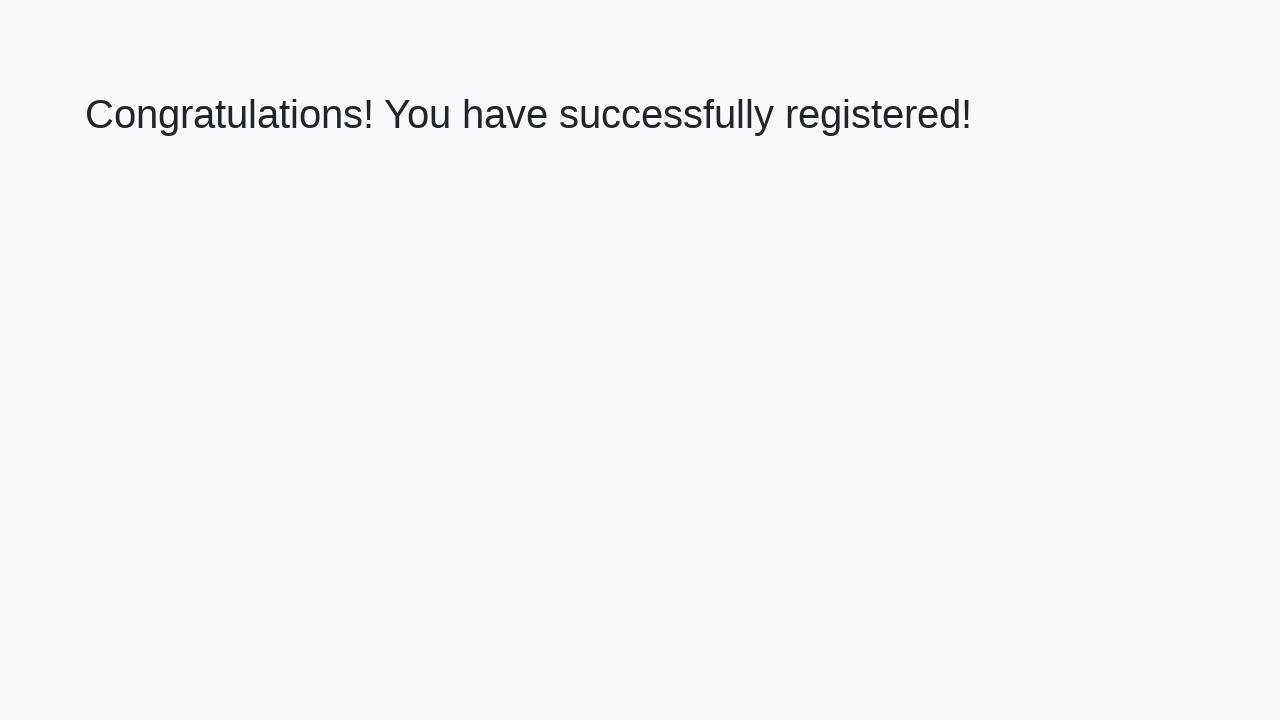

Success message appeared
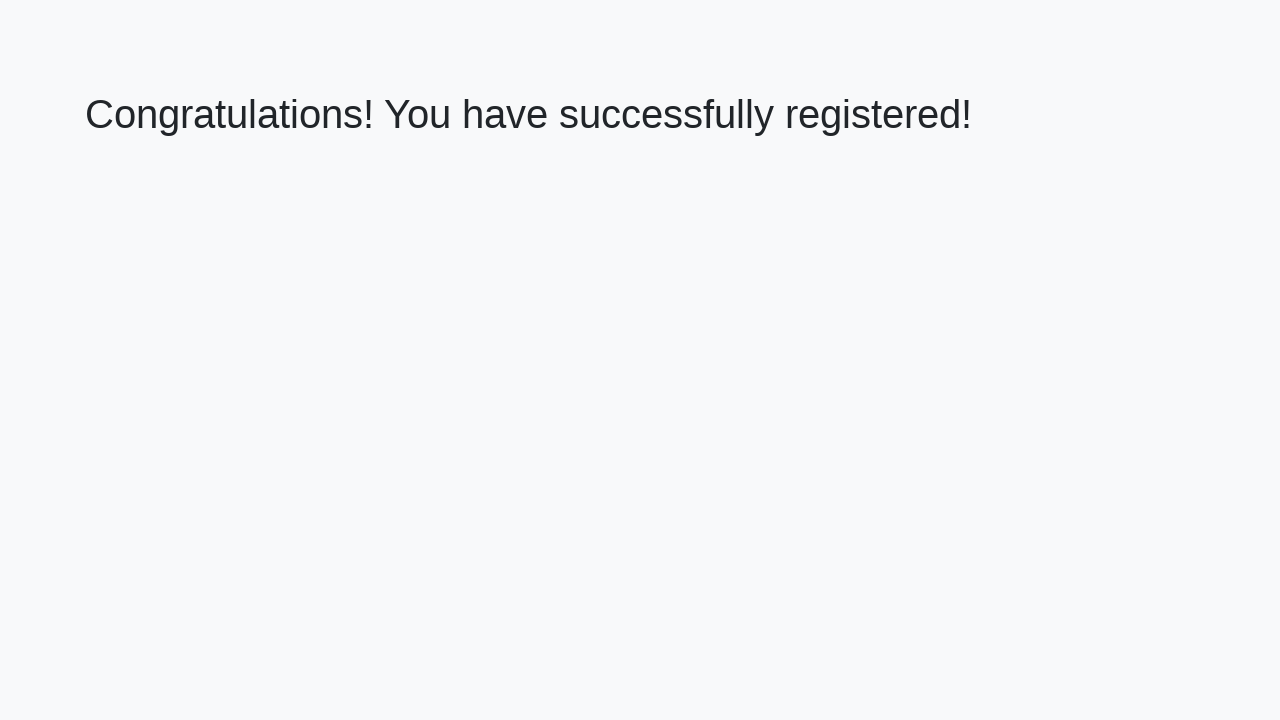

Verified registration success message
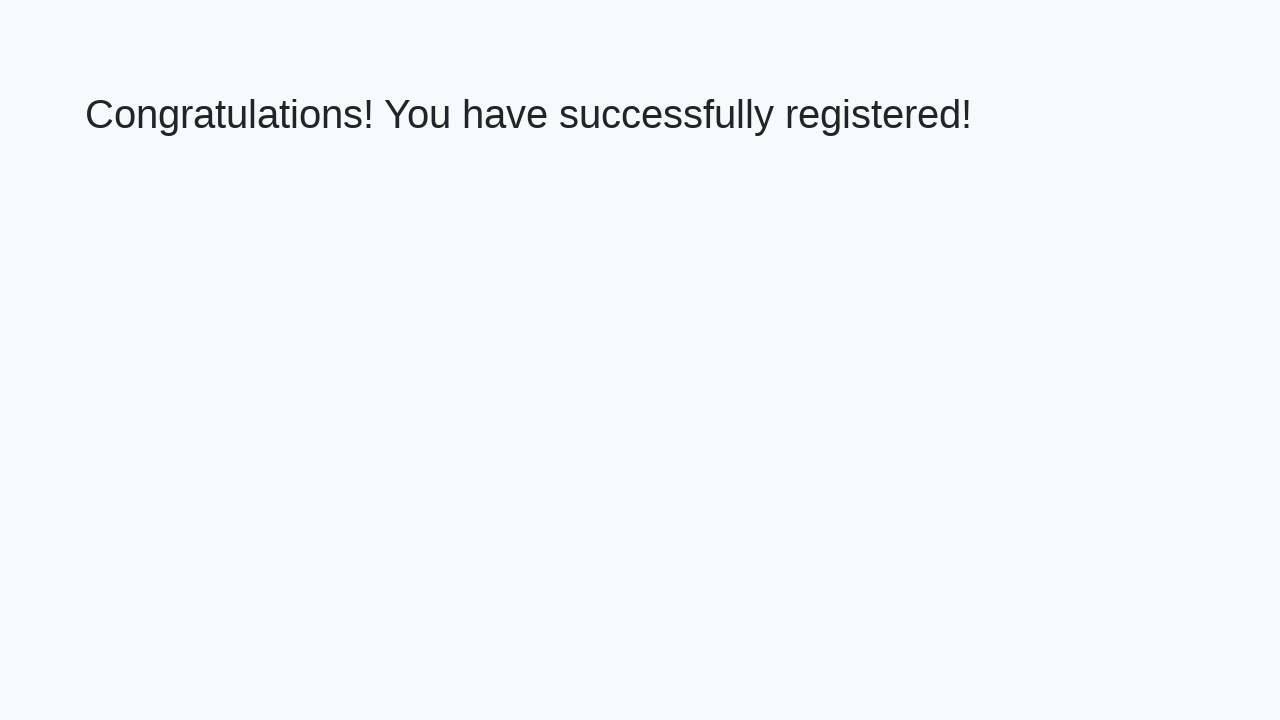

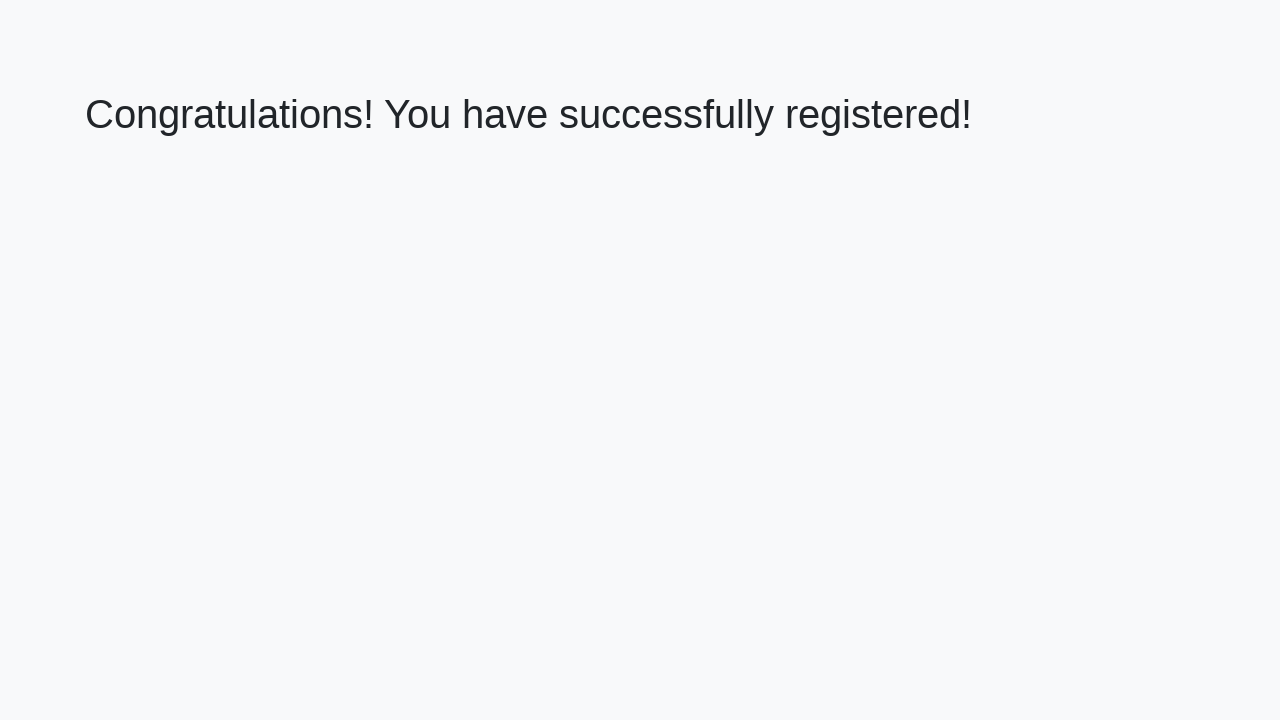